Tests radio button selection by finding a group of radio buttons and clicking the one with value "Cheese"

Starting URL: http://www.echoecho.com/htmlforms10.htm

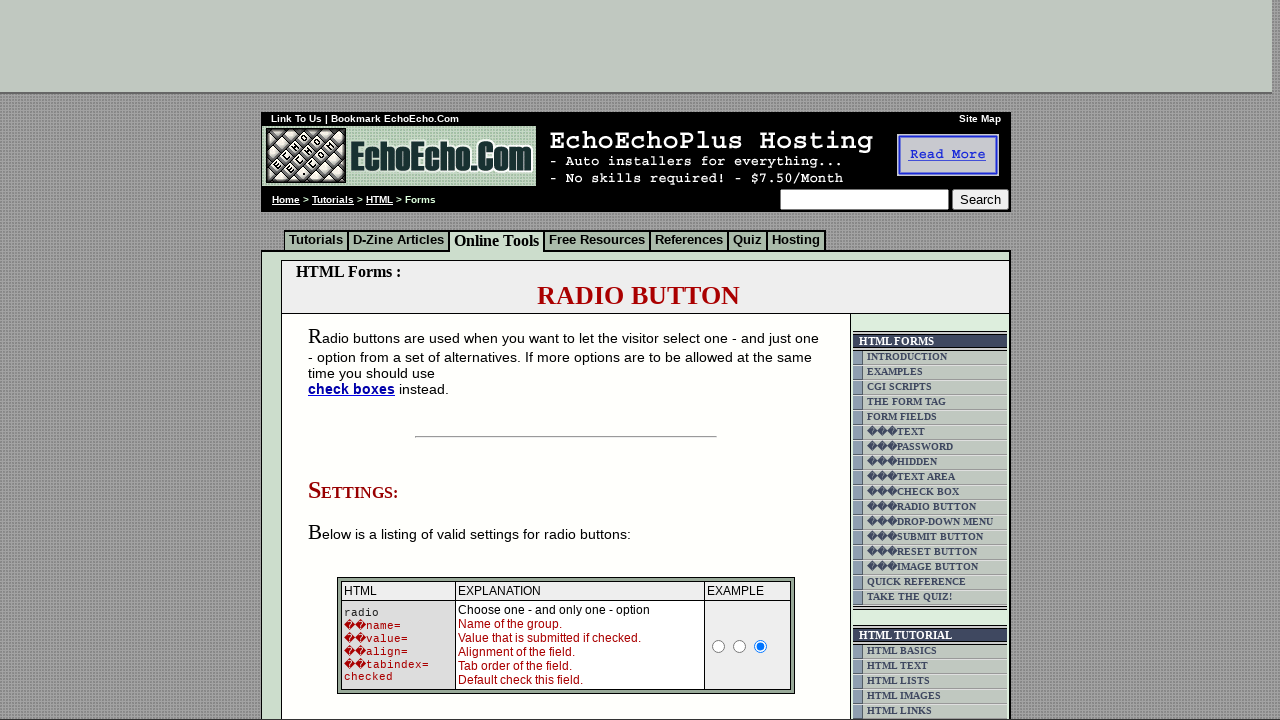

Waited for radio button group to load
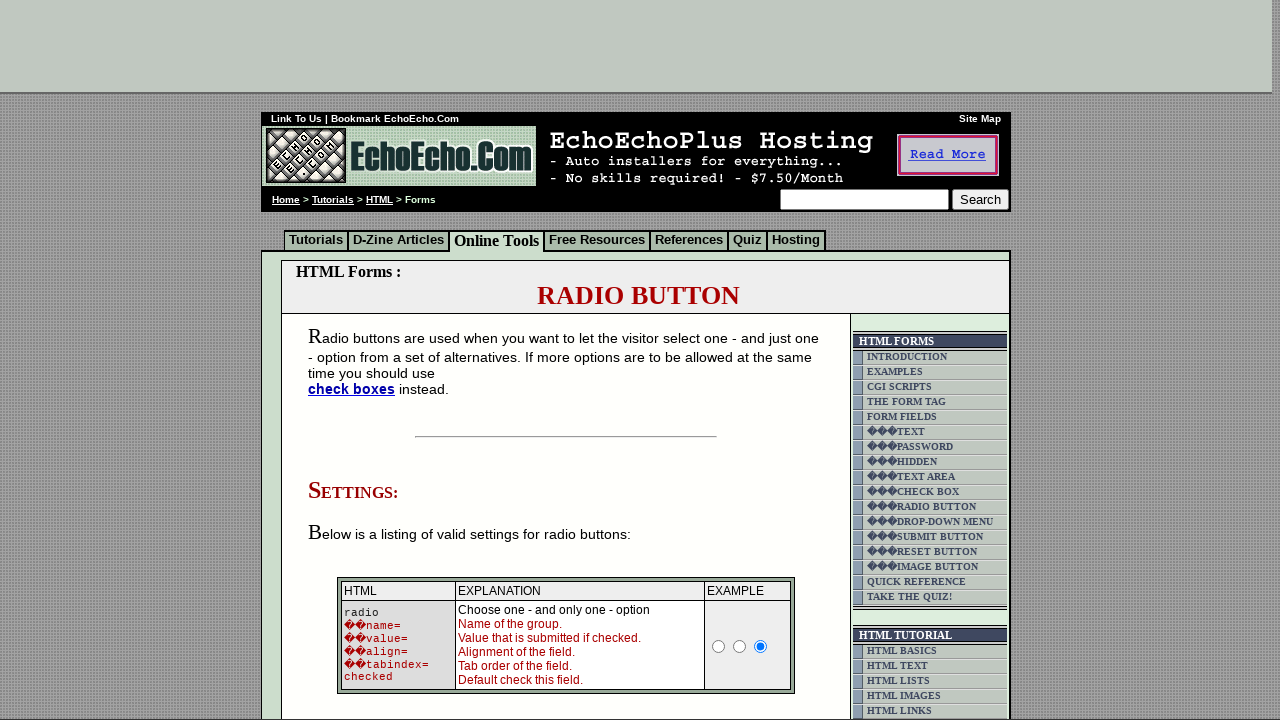

Located all radio buttons in group1
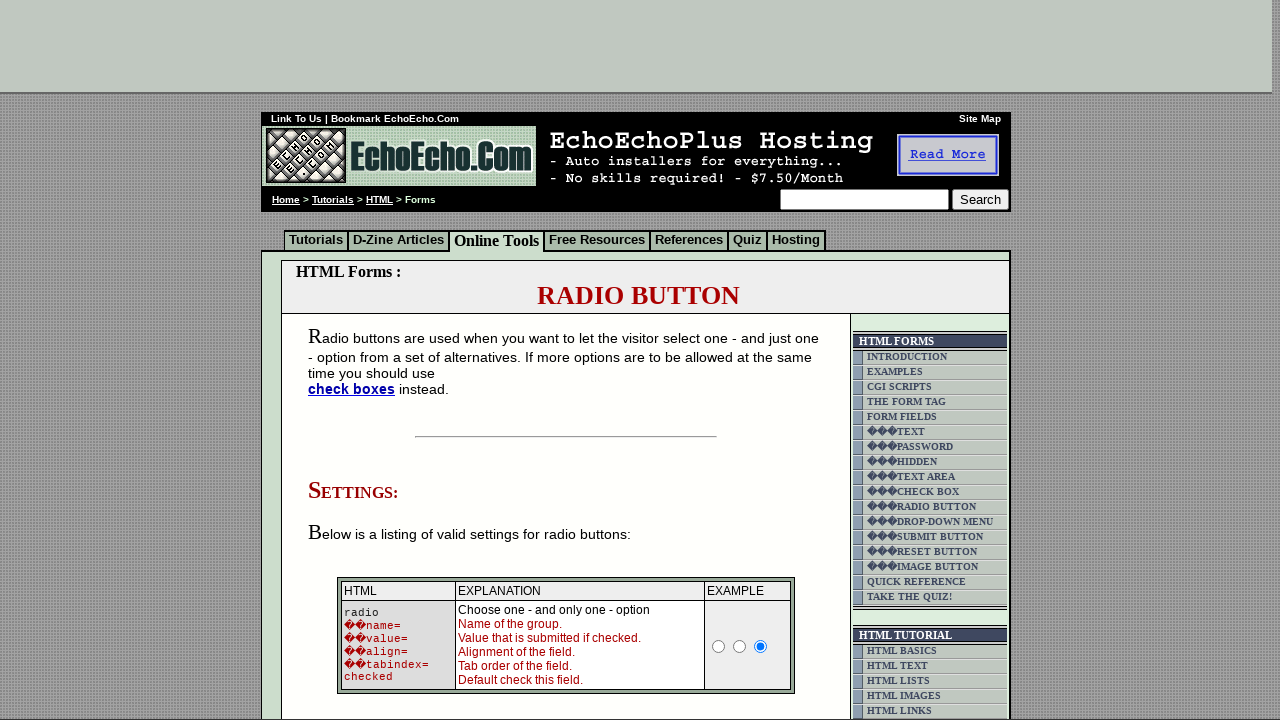

Found 3 radio buttons in the group
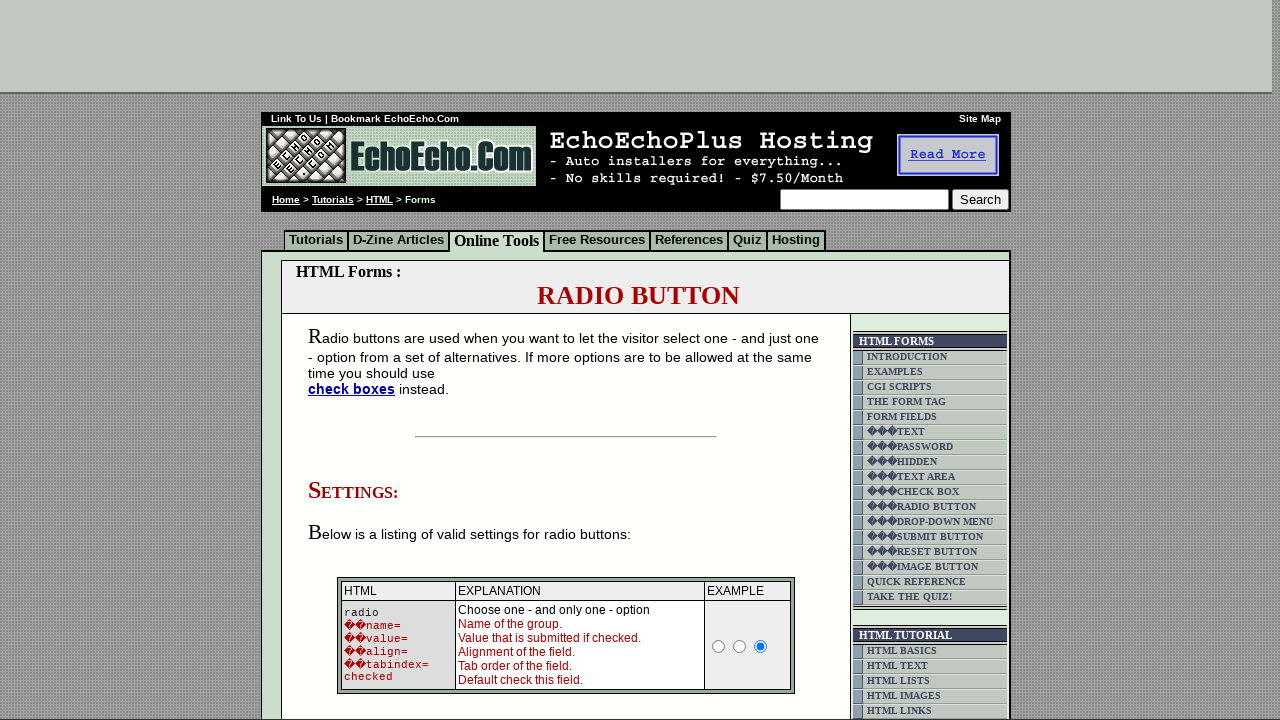

Retrieved value attribute from radio button 1: 'Milk'
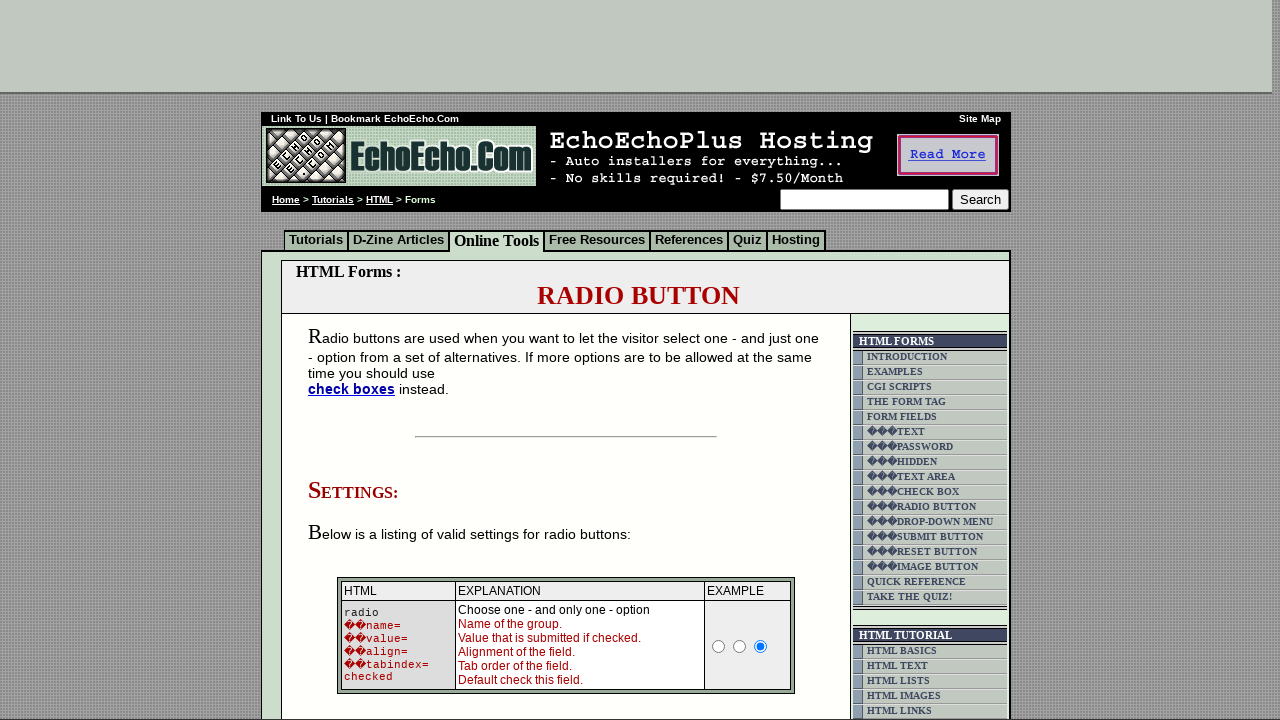

Retrieved value attribute from radio button 2: 'Butter'
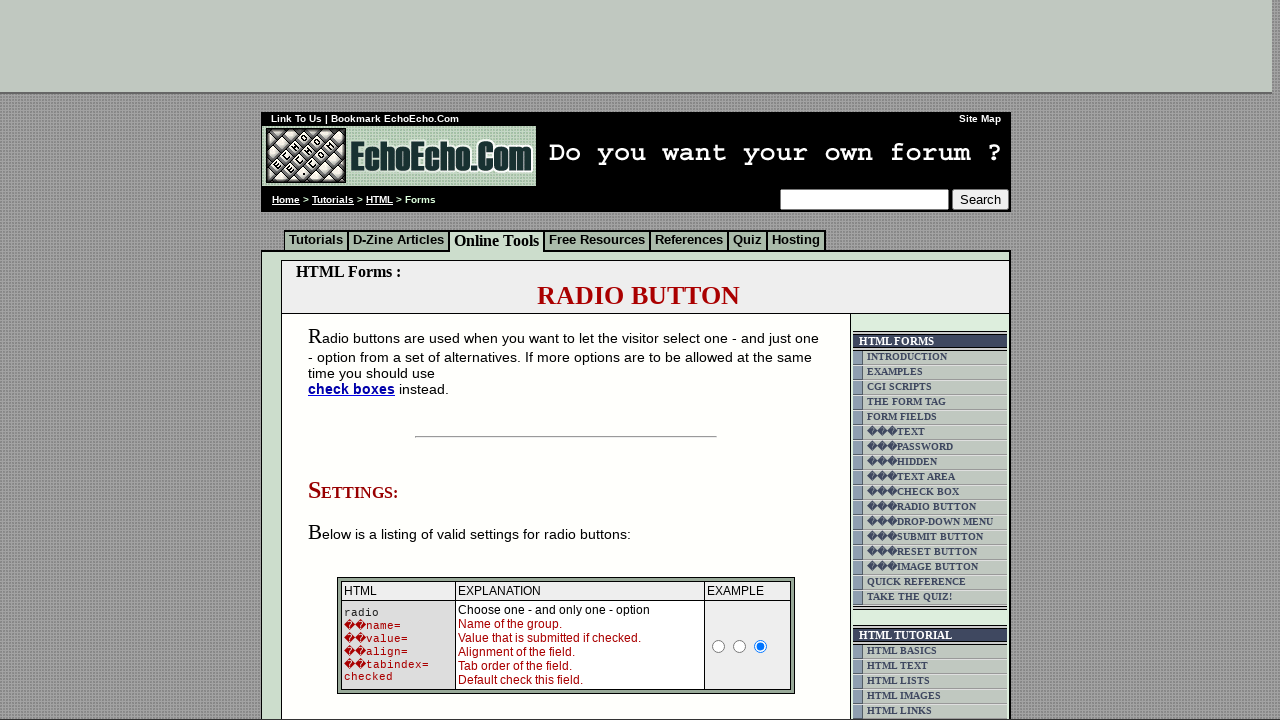

Retrieved value attribute from radio button 3: 'Cheese'
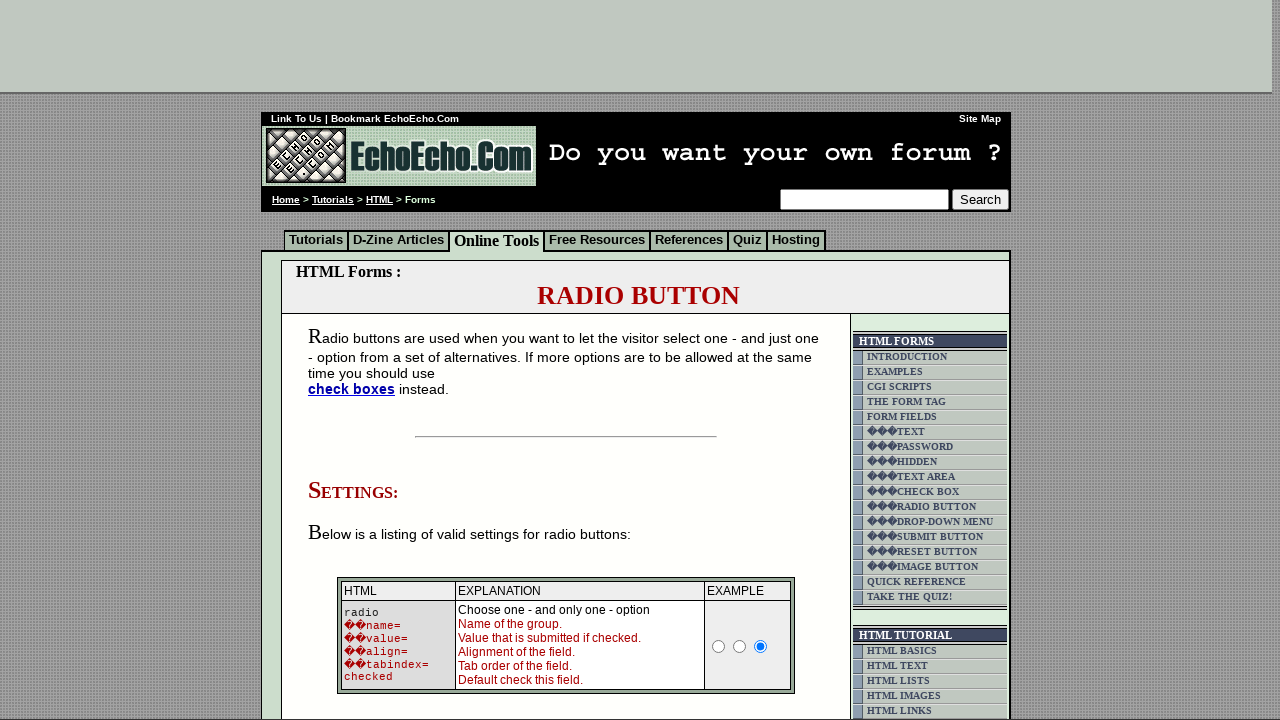

Clicked radio button with value 'Cheese' at (356, 360) on input[name='group1'] >> nth=2
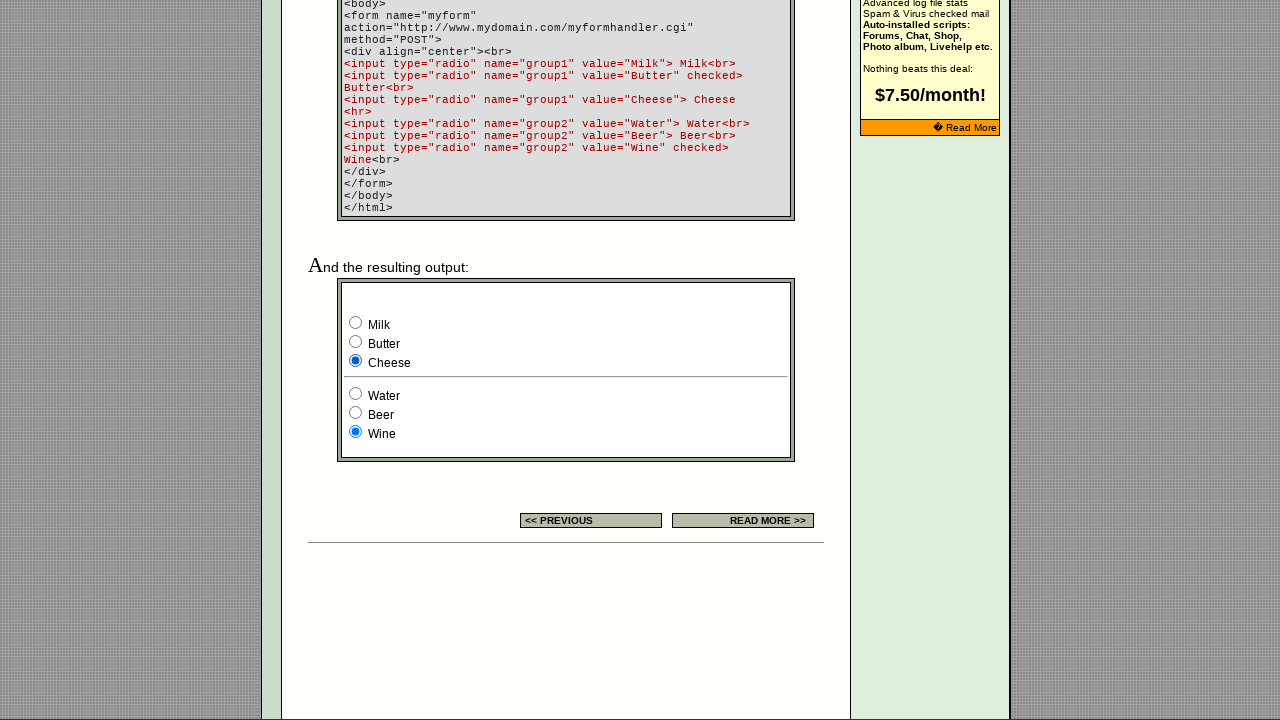

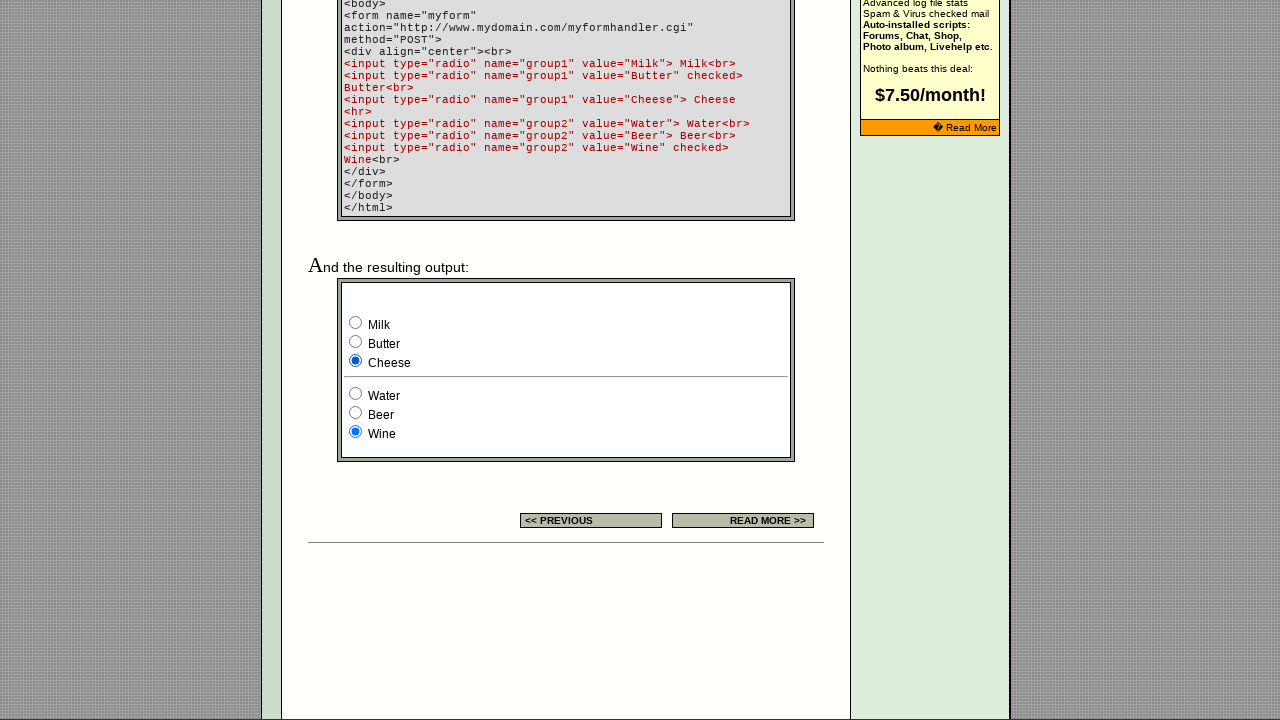